Navigates to an essay page and clicks on the PDF download button, testing that the PDF icon element is clickable and can be interacted with.

Starting URL: https://essay.utwente.nl/#/view/108726

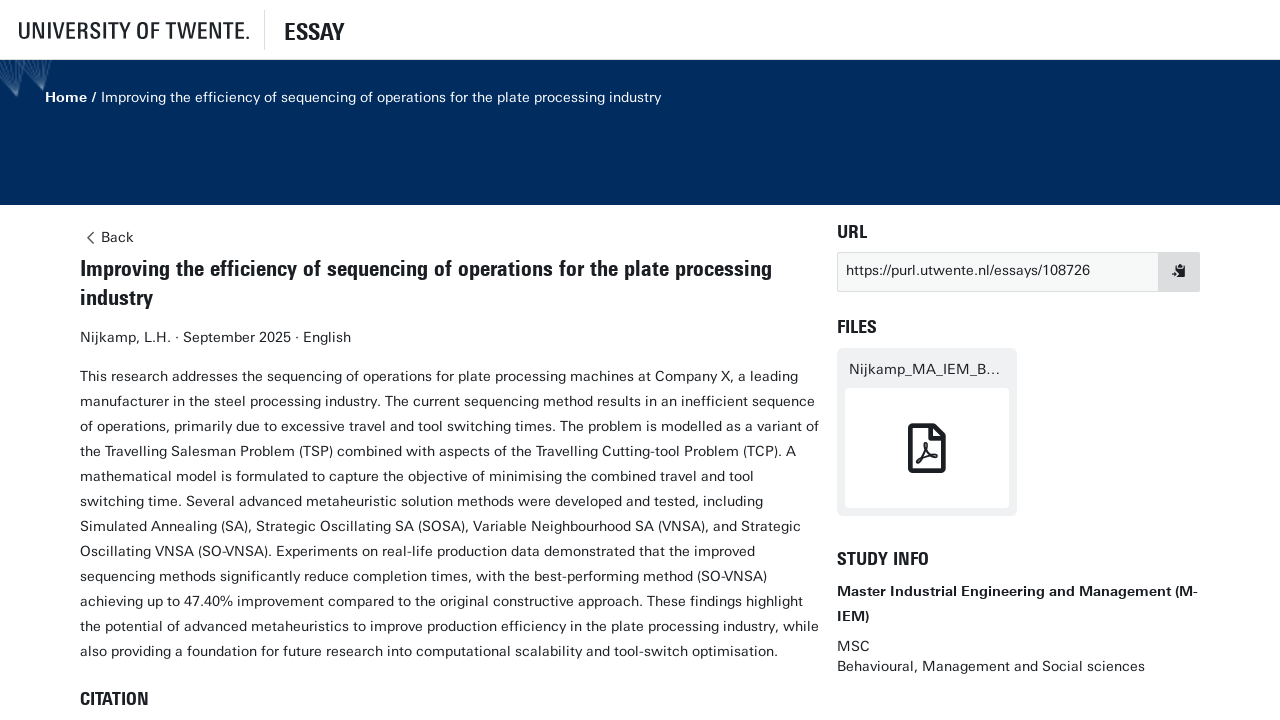

Waited for page to fully load (networkidle)
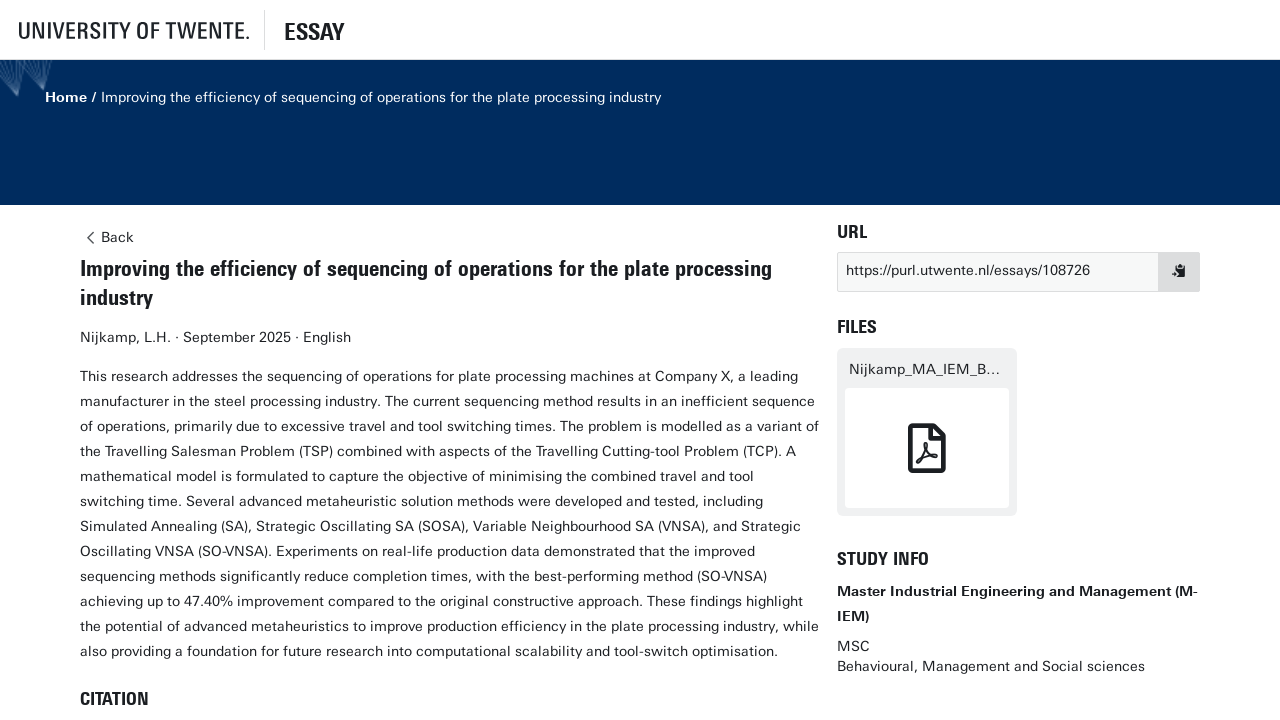

Located PDF element by exact class combination (.mx-name-container10.far.fa-file-pdf)
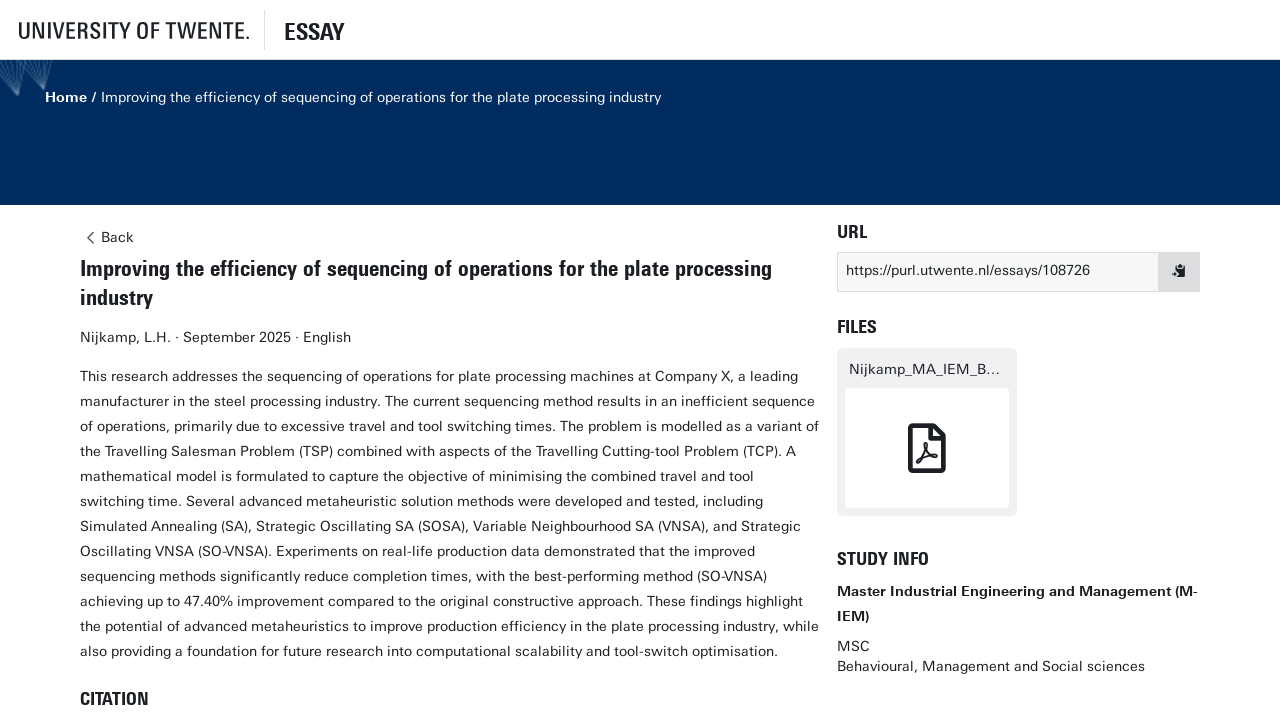

Scrolled PDF element into view
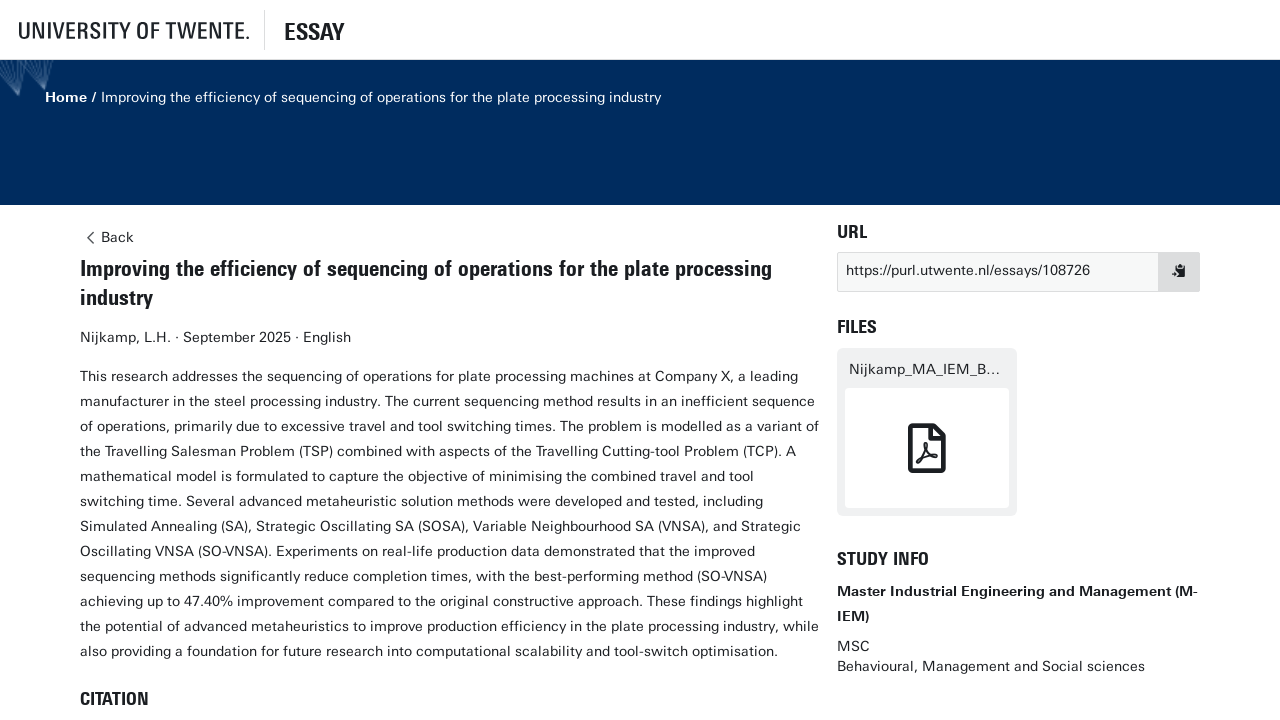

Clicked PDF download button (Strategy 1) at (927, 448) on .mx-name-container10.far.fa-file-pdf >> nth=0
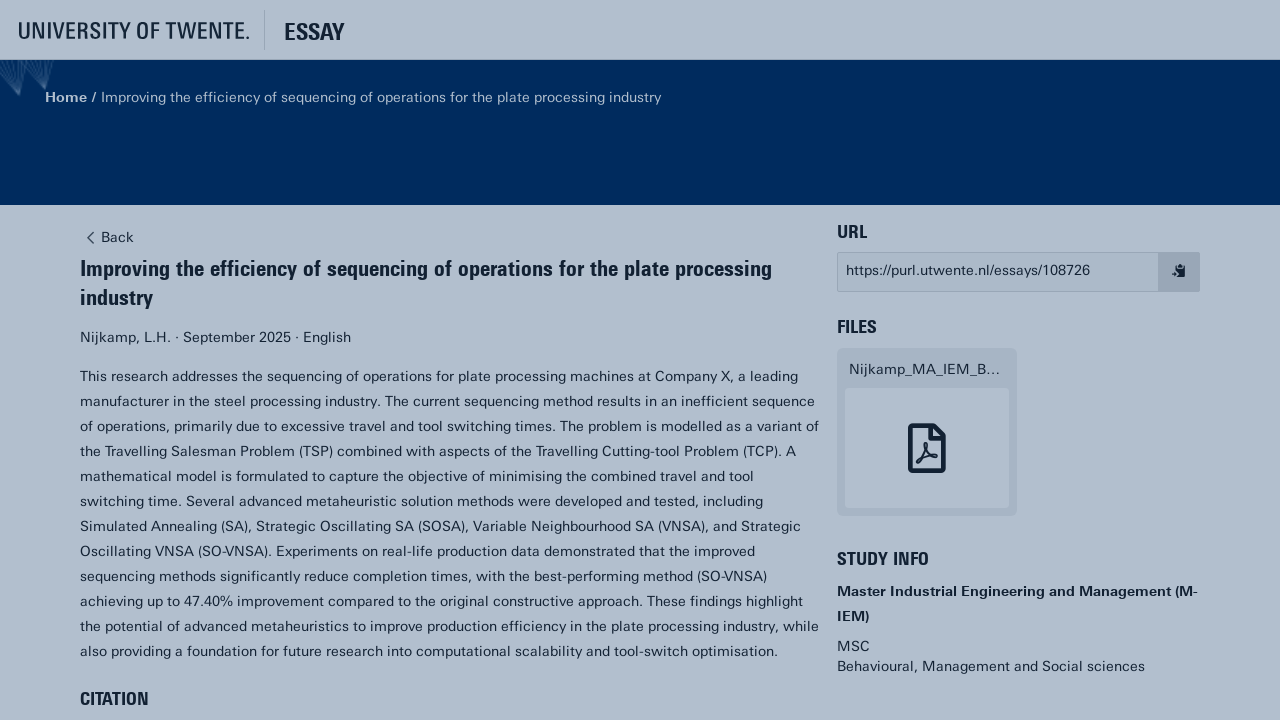

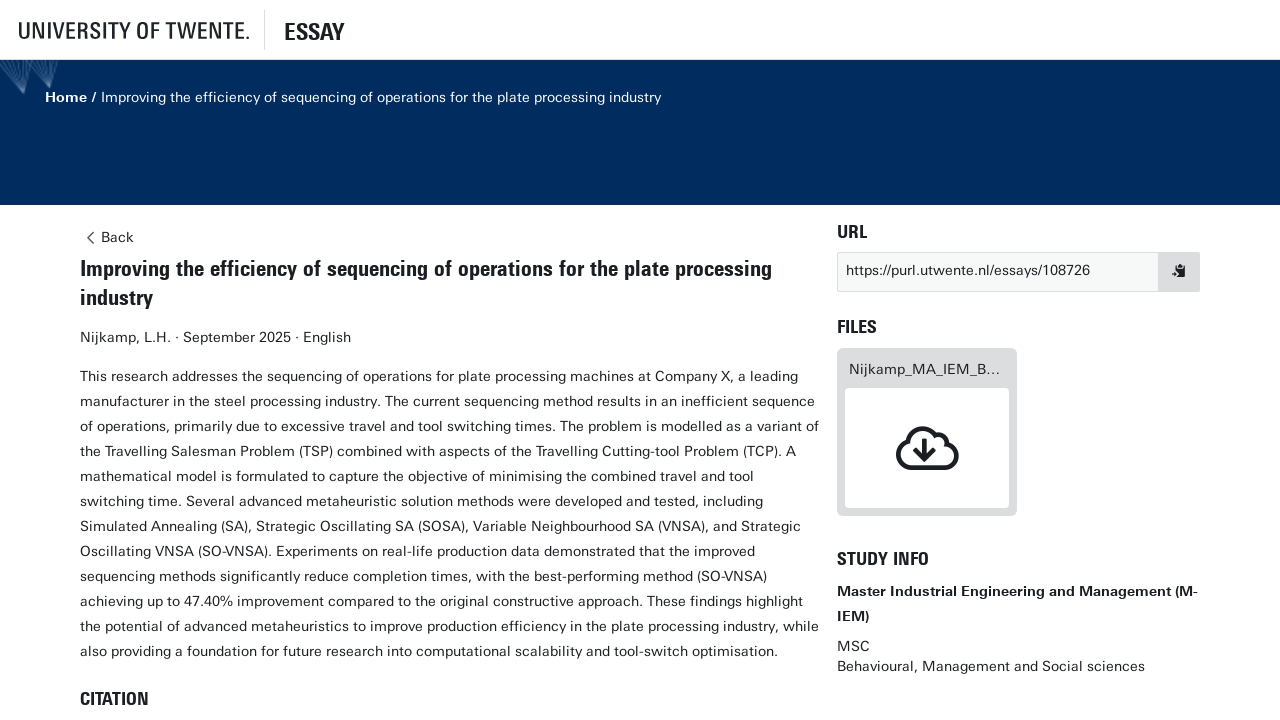